Tests navigation menu hover interaction by hovering over Templates menu and clicking on Real Estate submenu item

Starting URL: https://bootstrapmade.com/

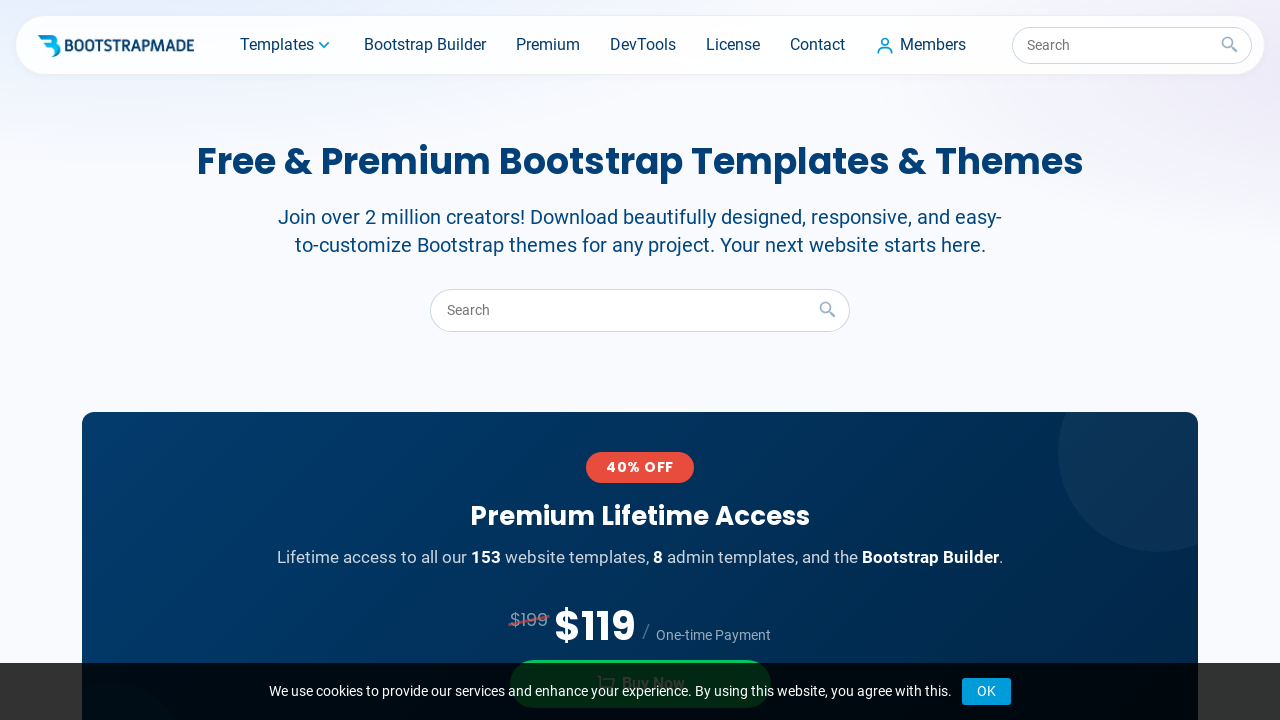

Located Templates menu item
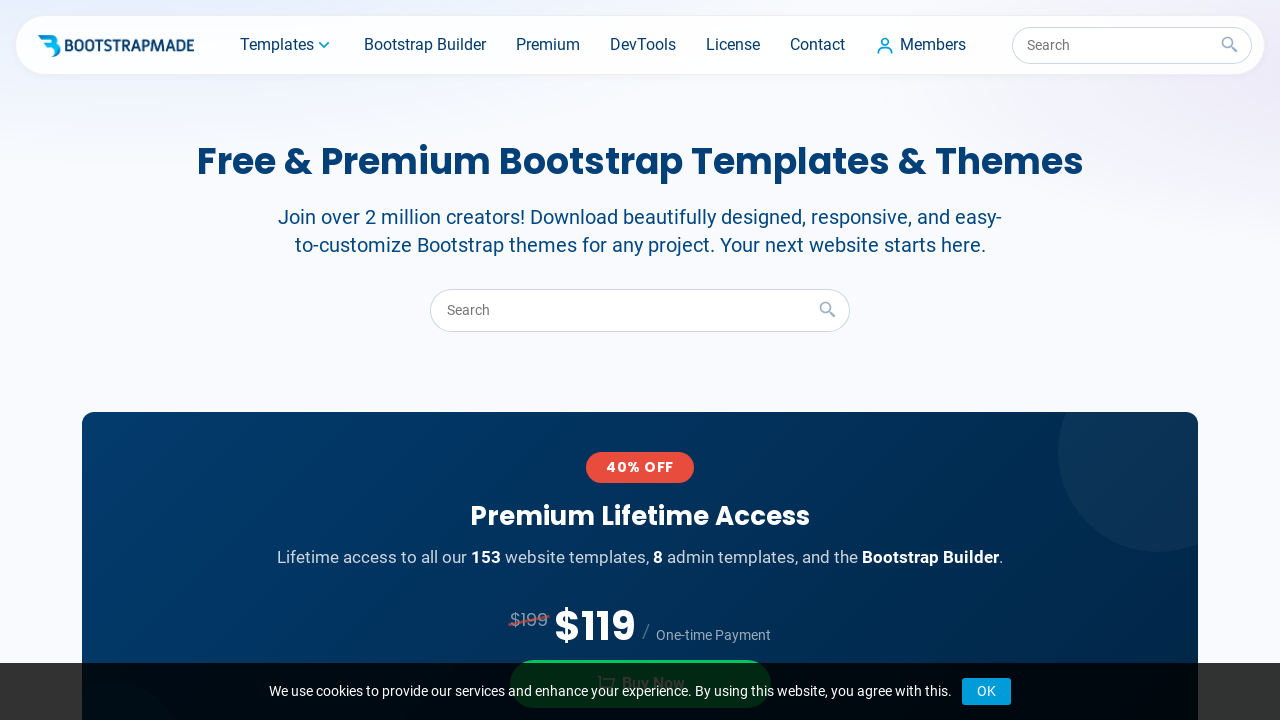

Located Real Estate submenu link
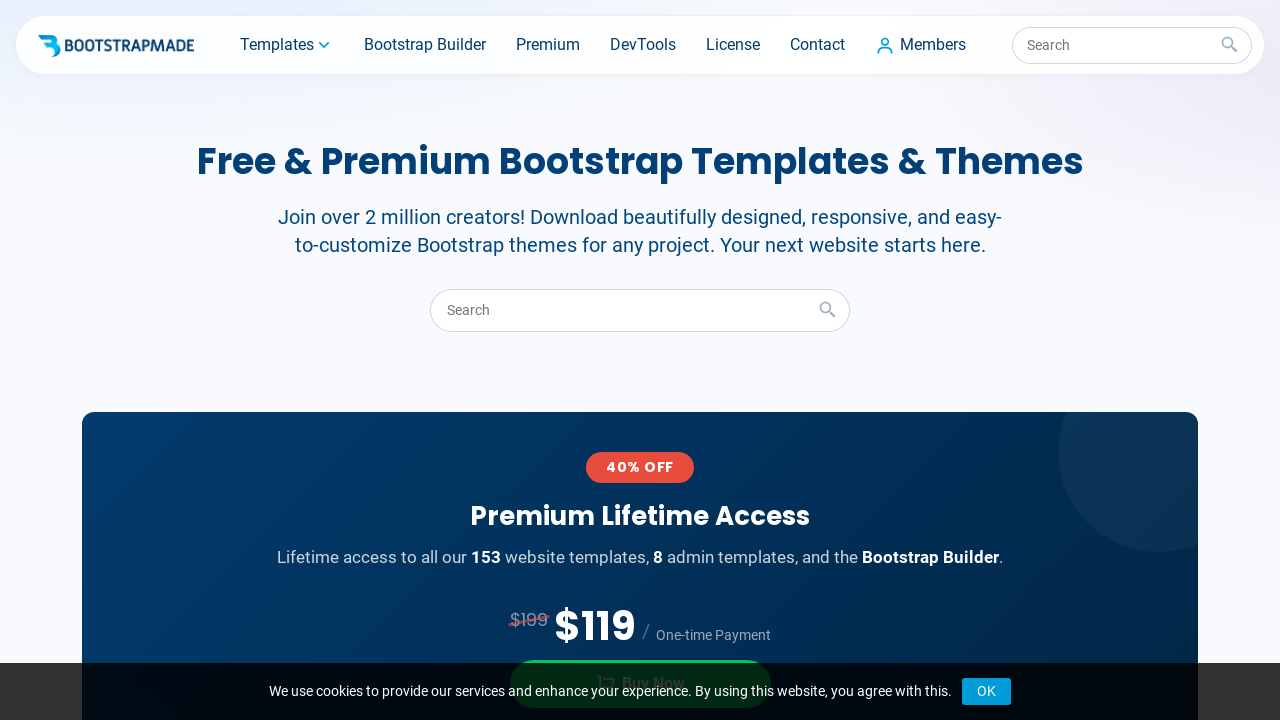

Hovered over Templates menu to reveal submenu at (277, 45) on xpath=//span[.='Templates']
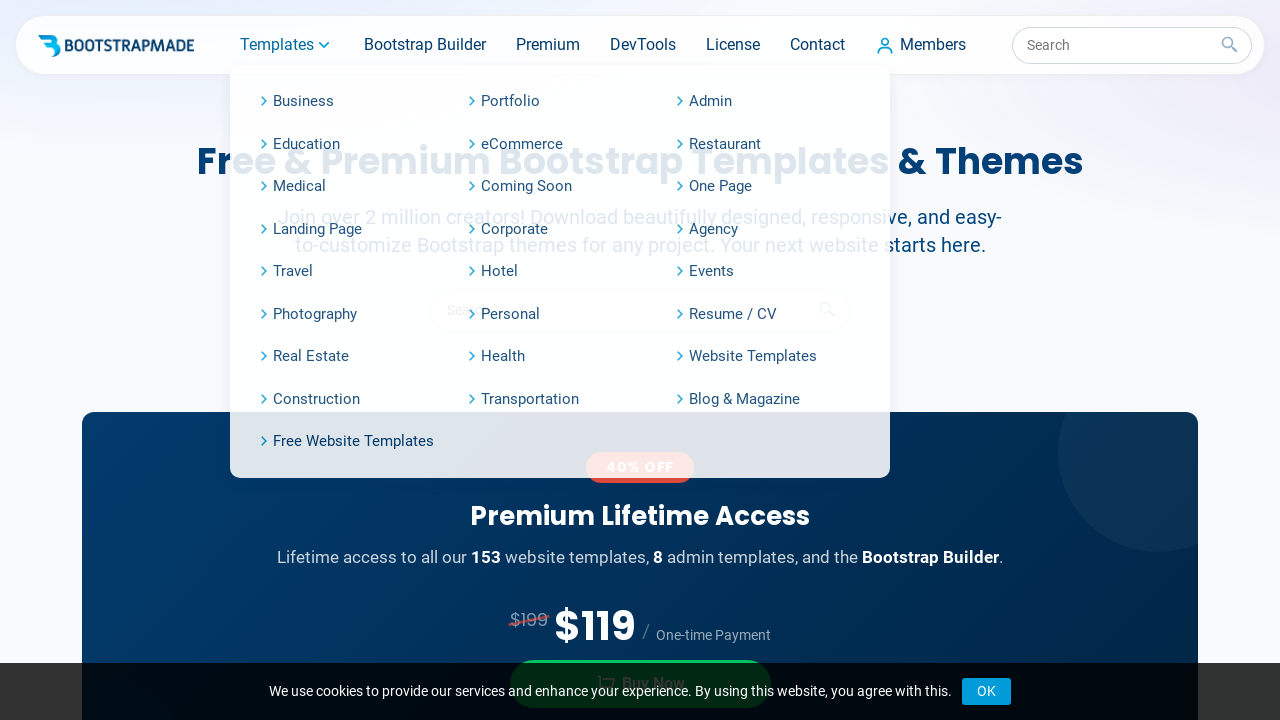

Clicked on Real Estate submenu item at (311, 356) on xpath=//a[.='Real Estate']
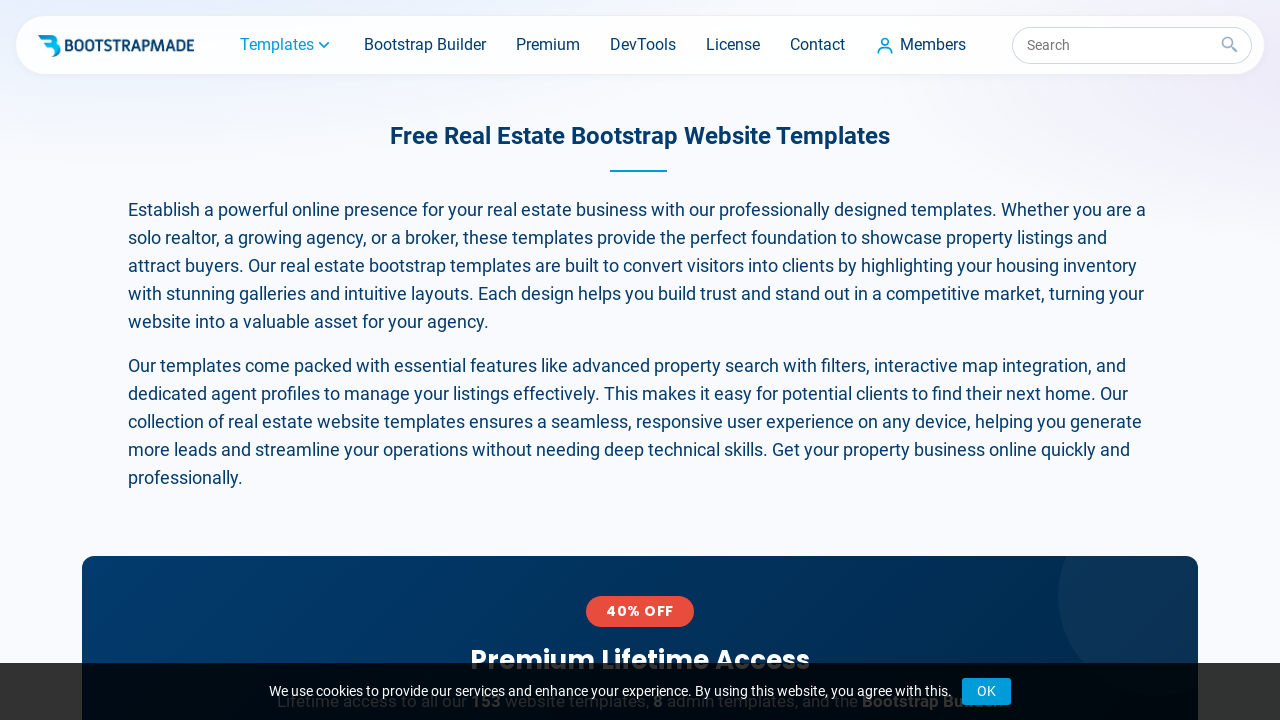

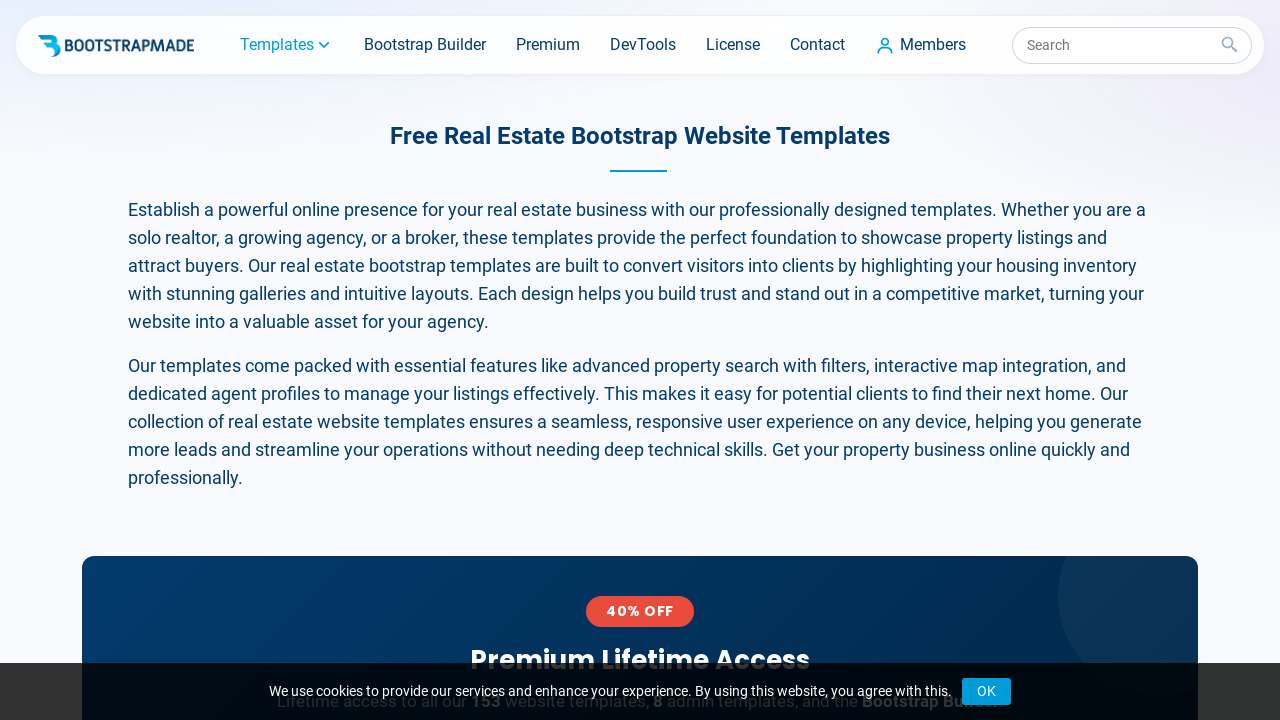